Tests mouse hover menu functionality by scrolling to the hover element and clicking on a menu option

Starting URL: https://rahulshettyacademy.com/AutomationPractice/

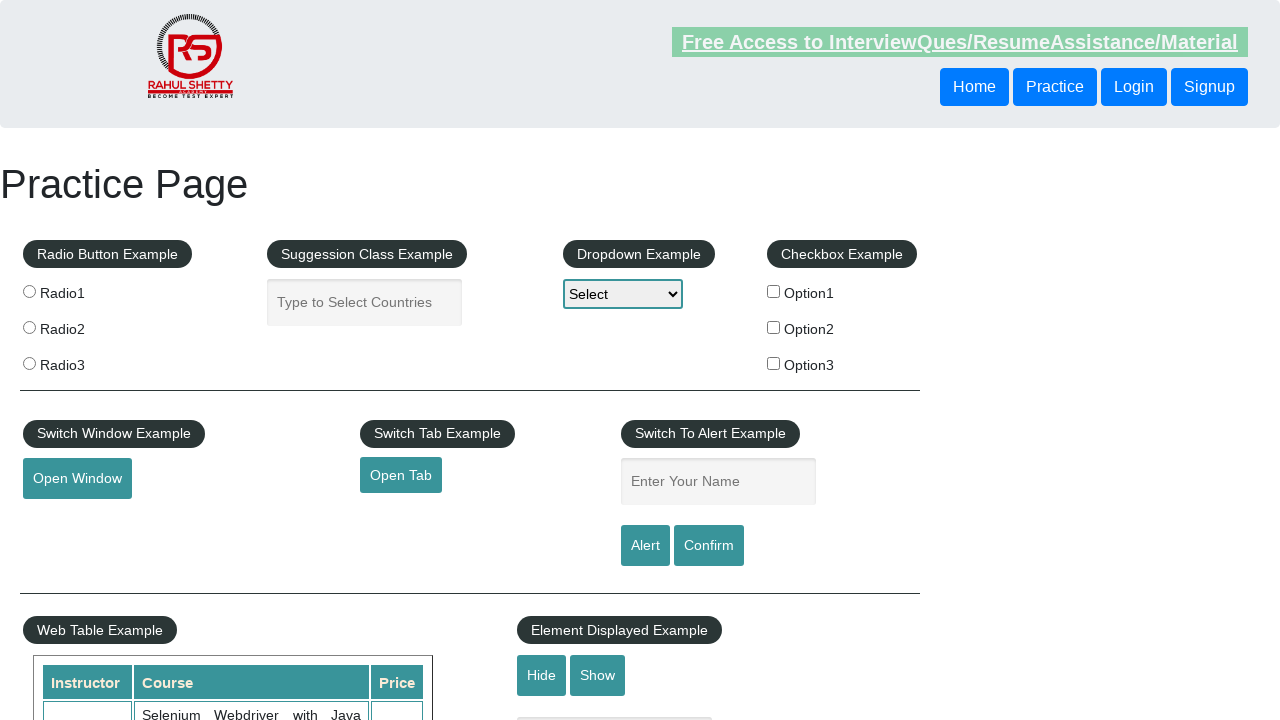

Scrolled to mouse hover element at position 1080
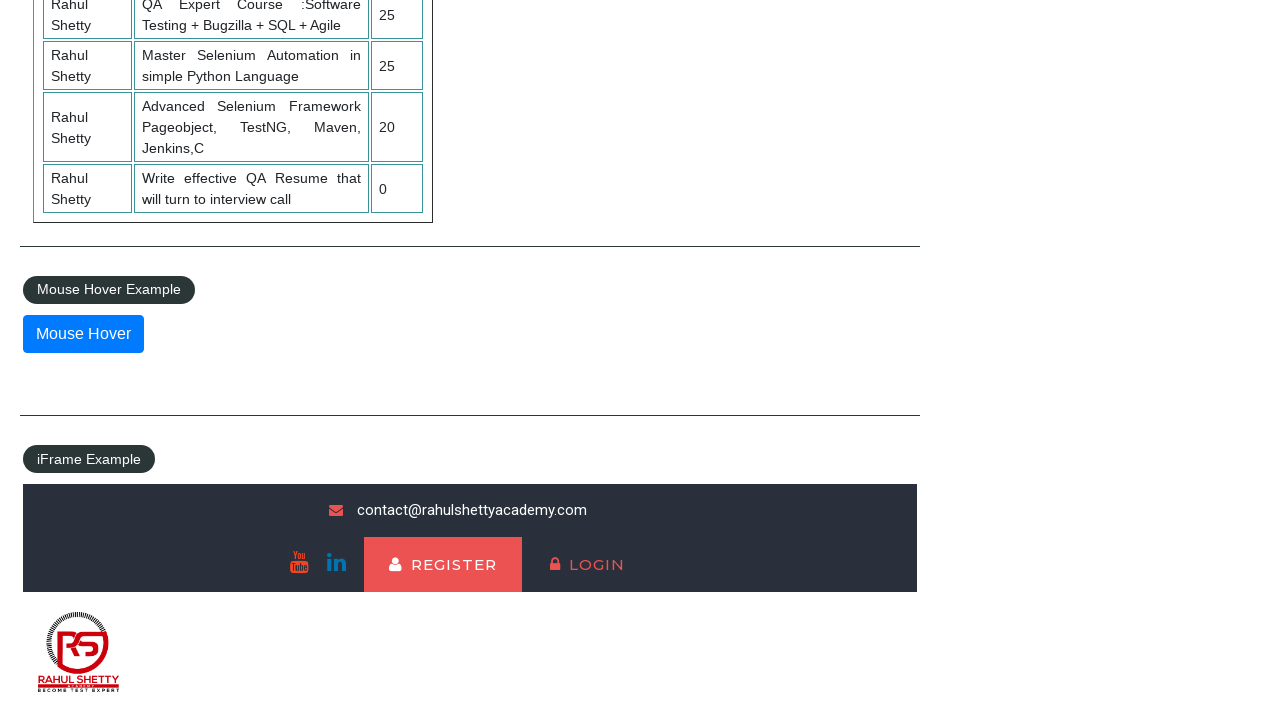

Hovered over mouse hover button to reveal menu at (83, 334) on #mousehover
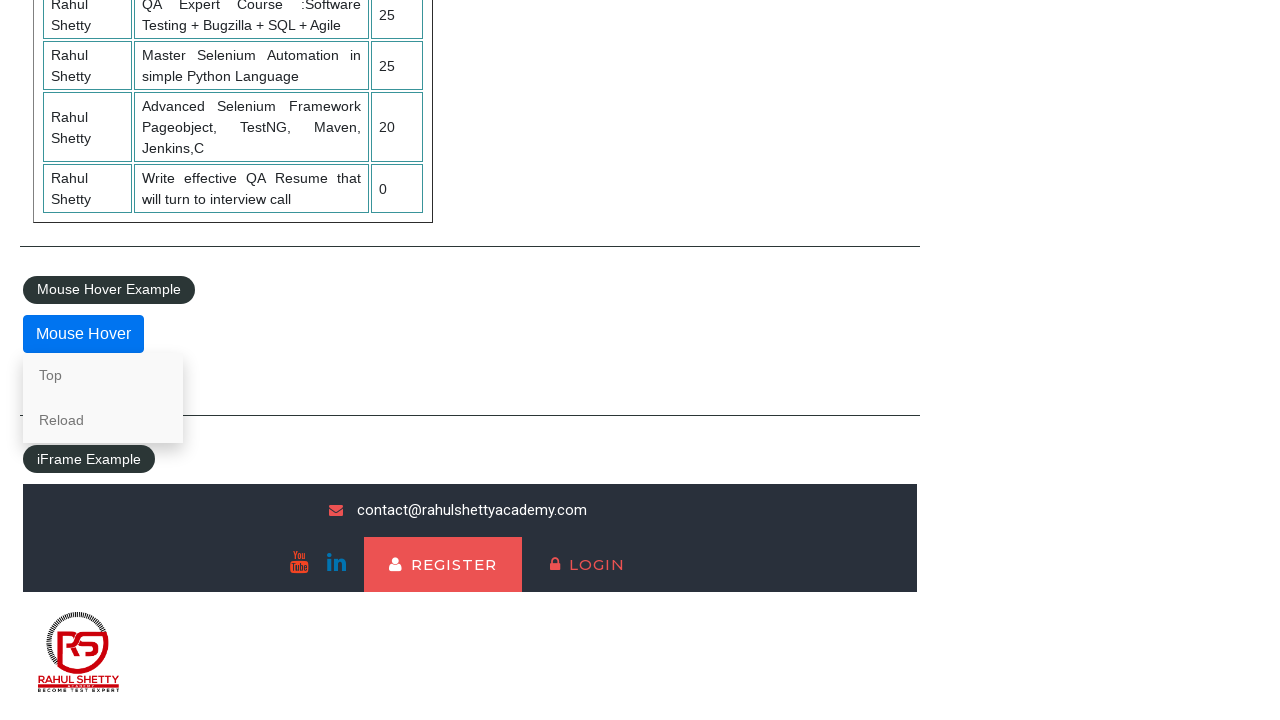

Menu option 'Top' became visible
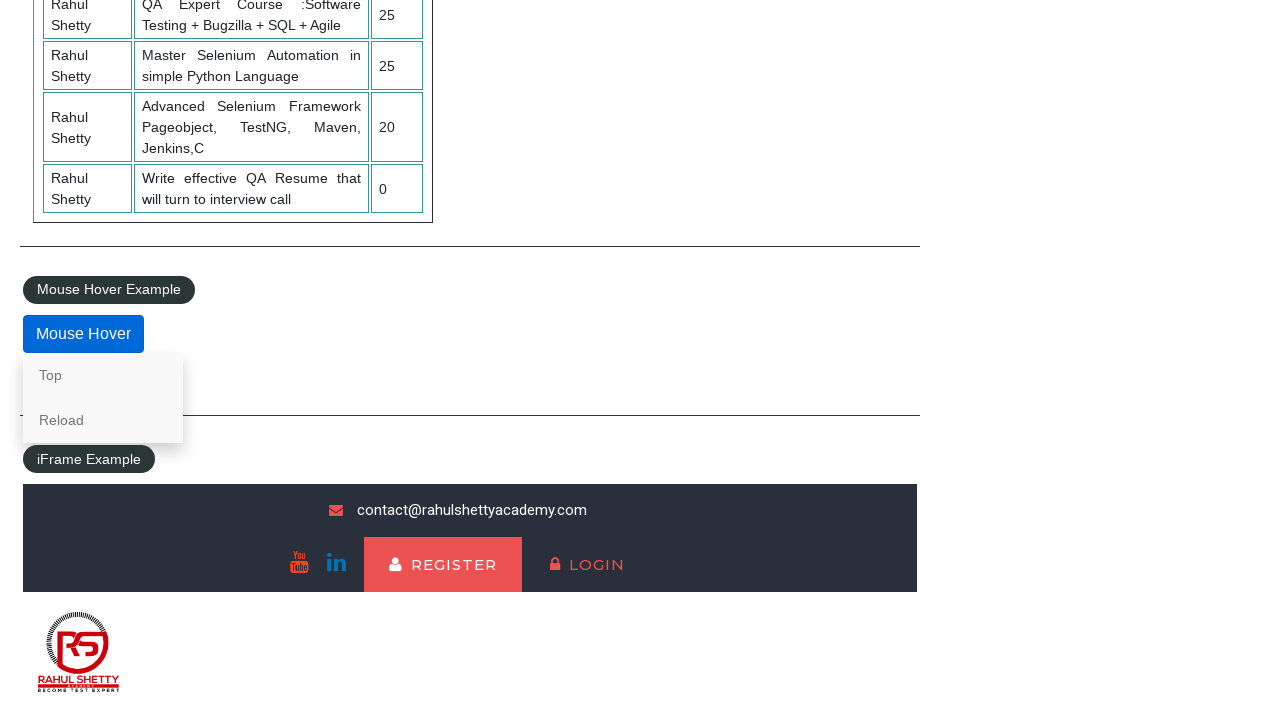

Clicked on 'Top' menu option at (103, 375) on xpath=//a[contains(text(),'Top')]
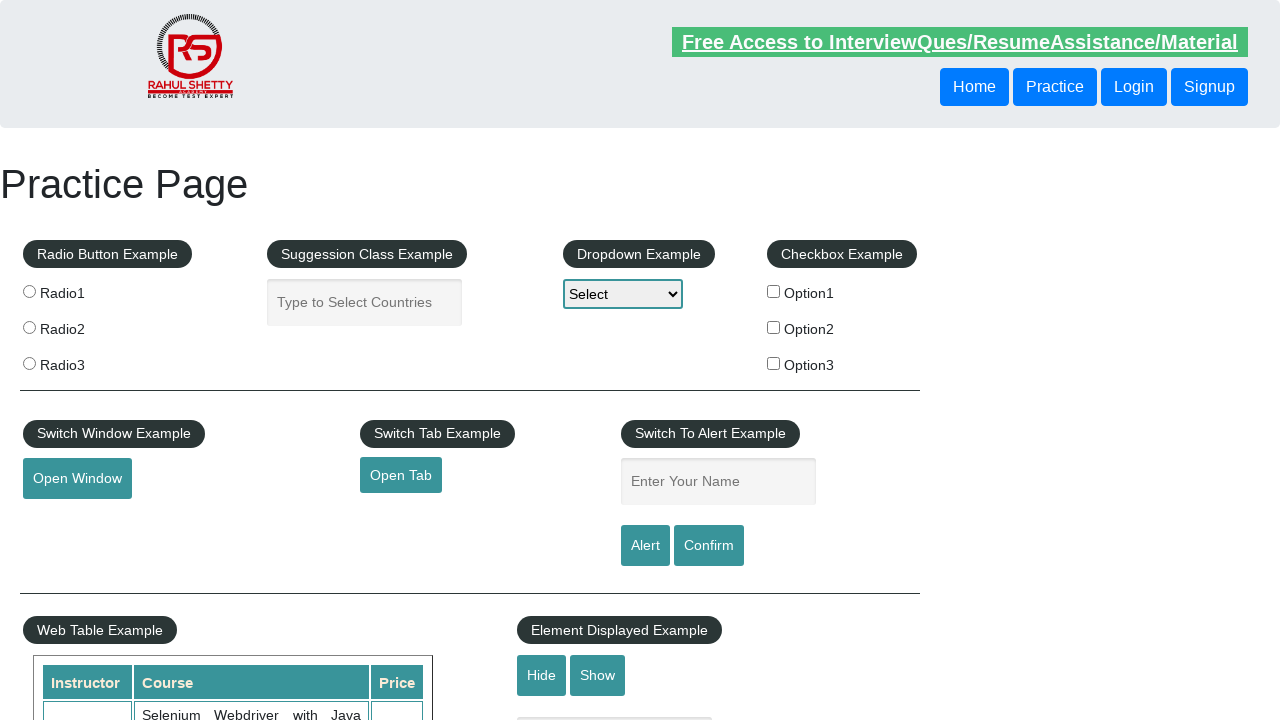

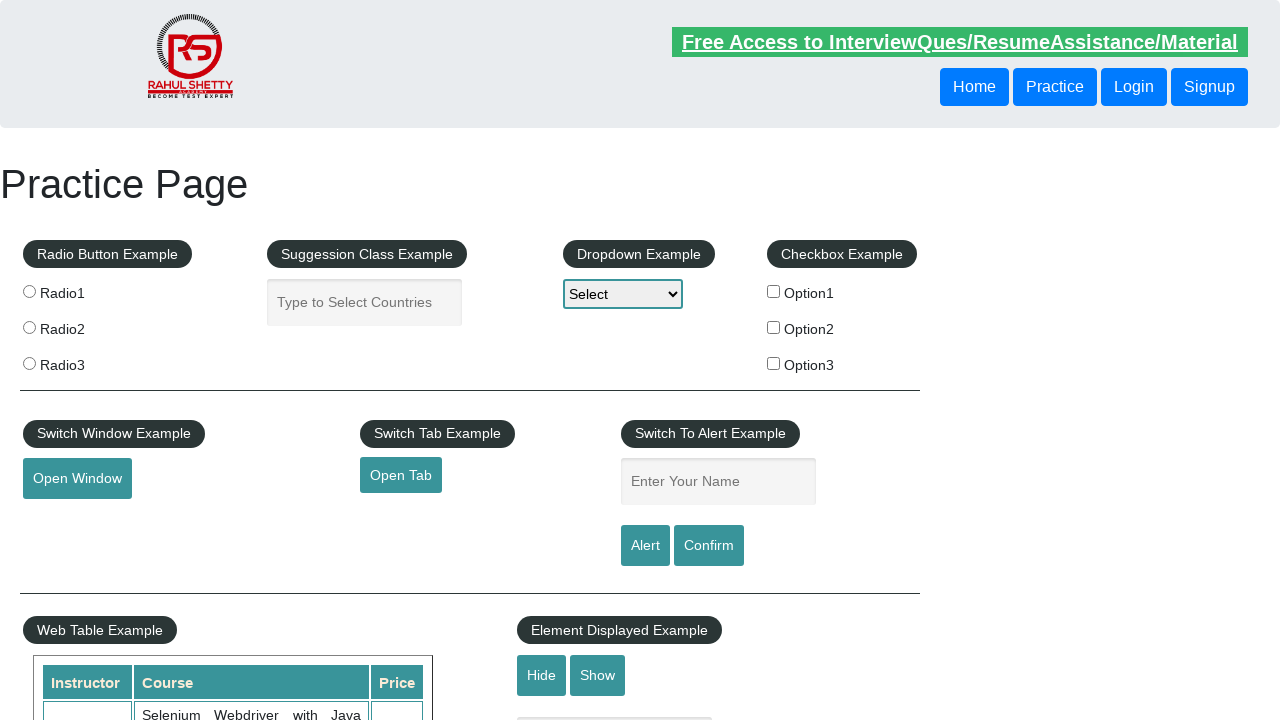